Tests navigation to DemoQA site by clicking a link that opens in a new tab

Starting URL: https://www.toolsqa.com/selenium-training/

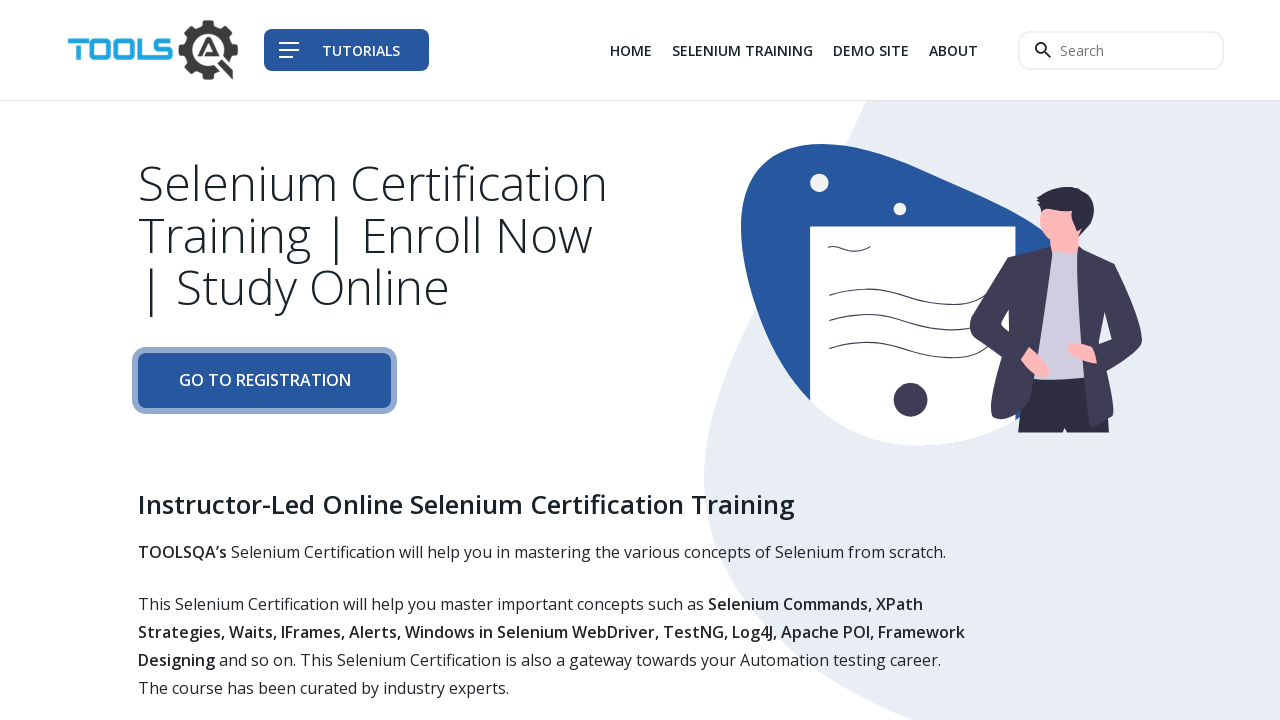

Clicked Demo Site link (3rd navigation item) which opens in a new tab at (871, 50) on div.col-auto li:nth-child(3) a
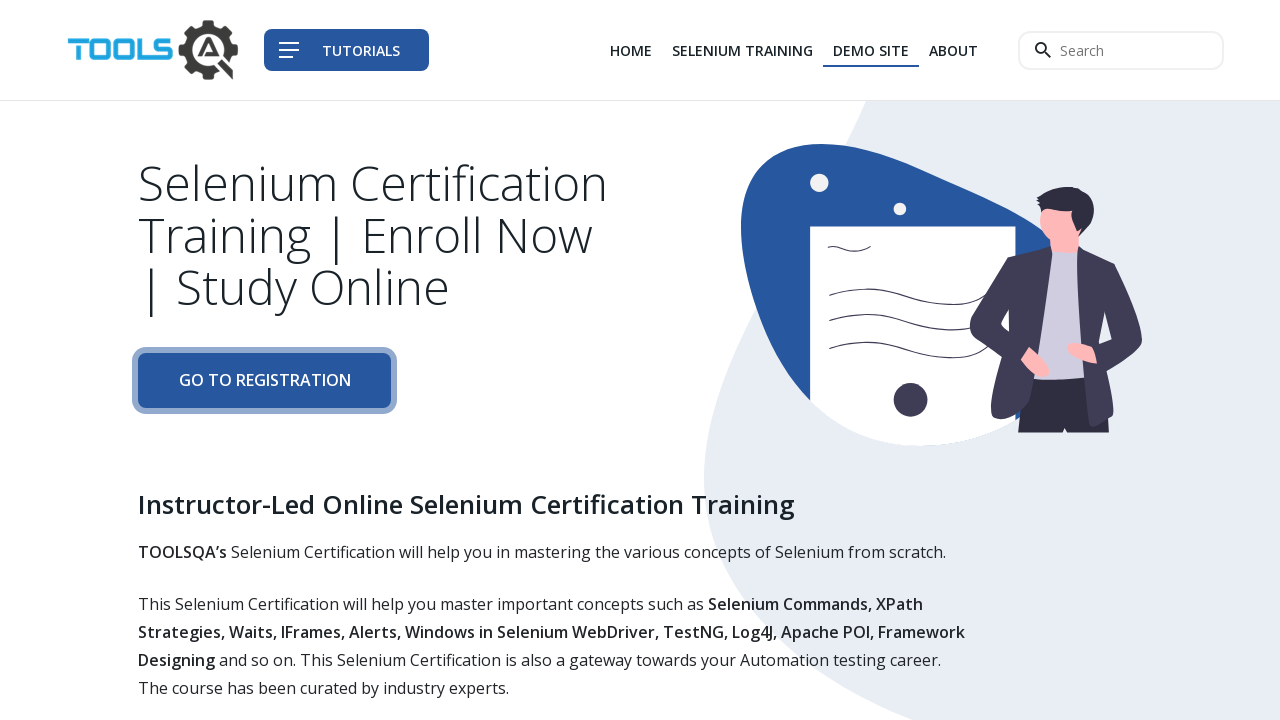

Switched to newly opened popup/tab
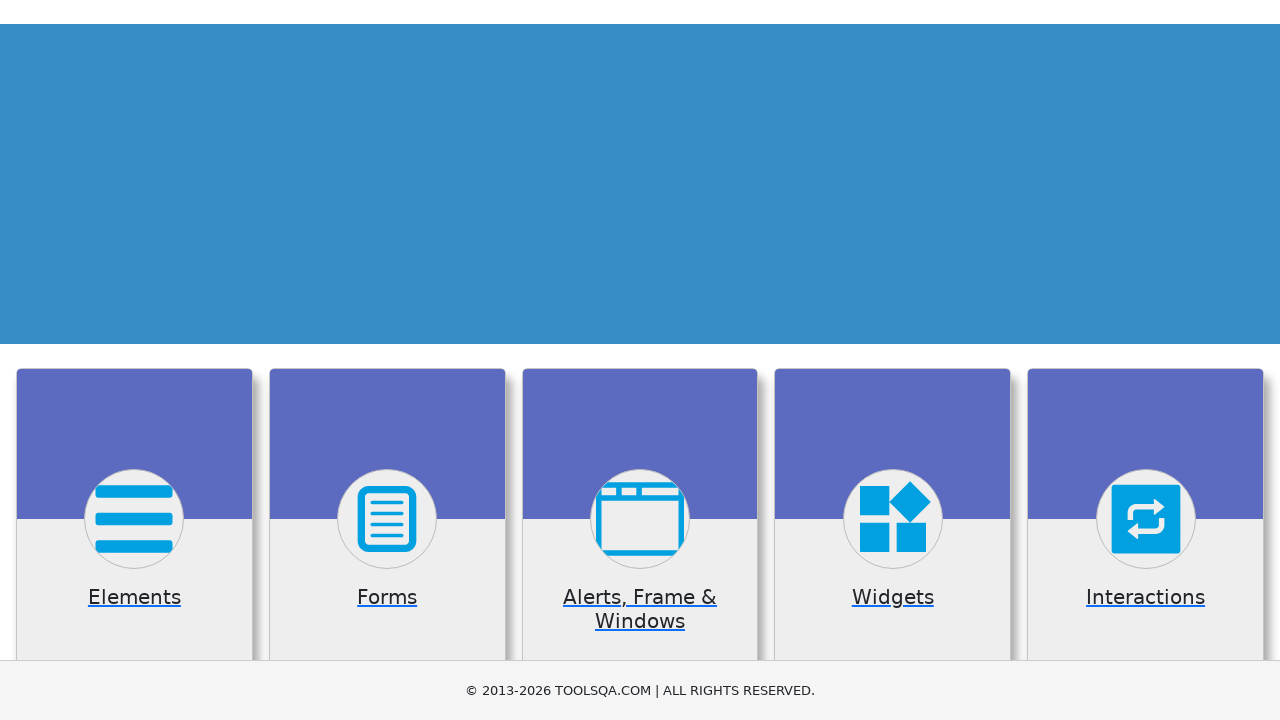

Verified navigation to DemoQA site (https://demoqa.com/)
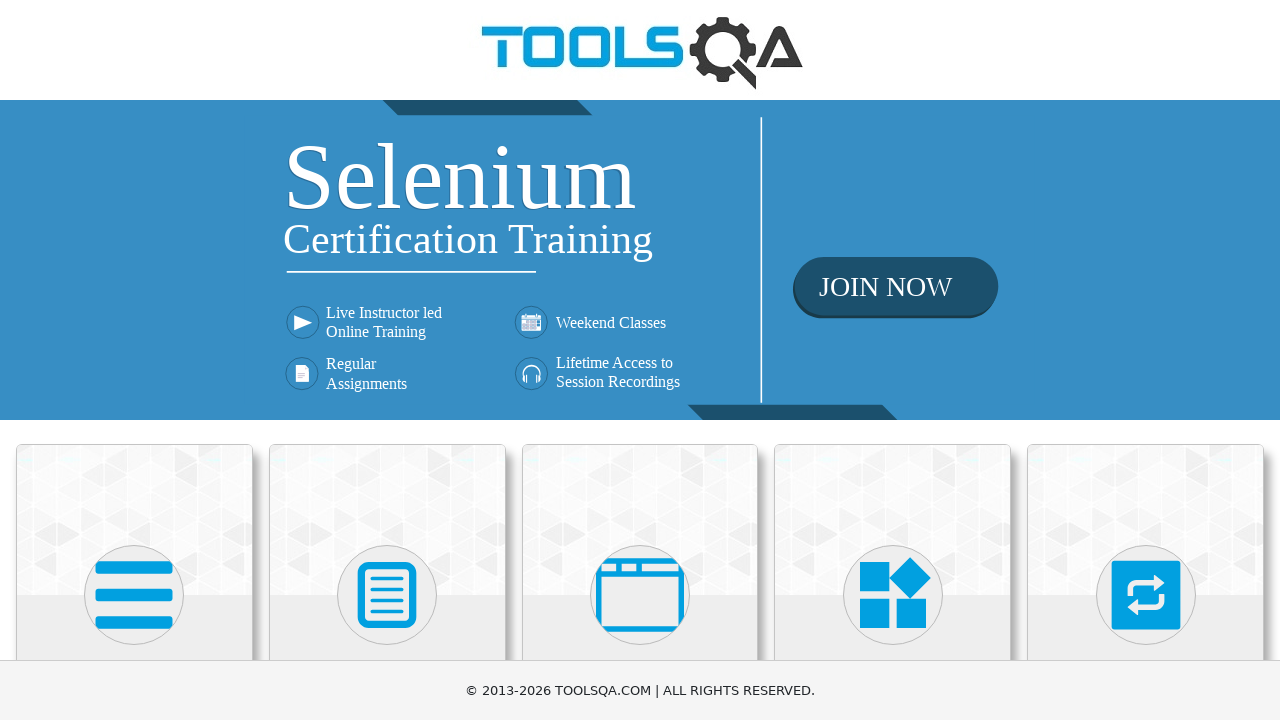

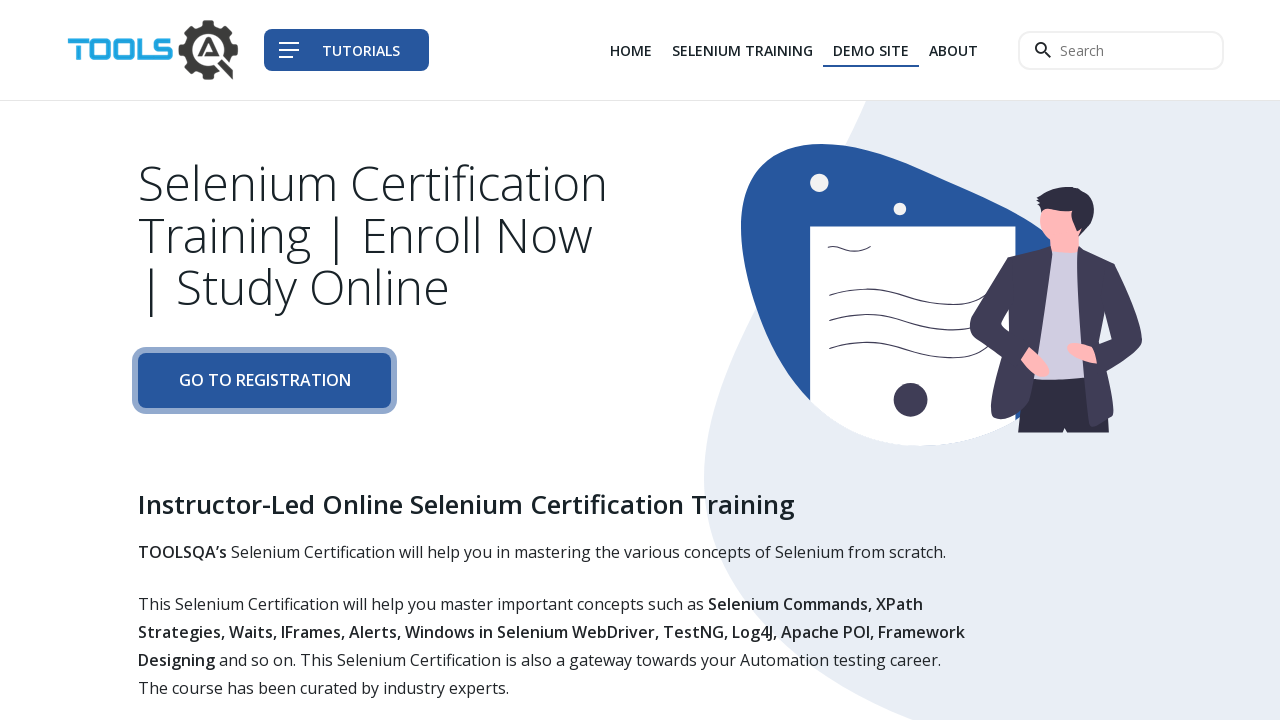